Navigates to Platzi homepage and waits for page to load

Starting URL: https://www.platzi.com

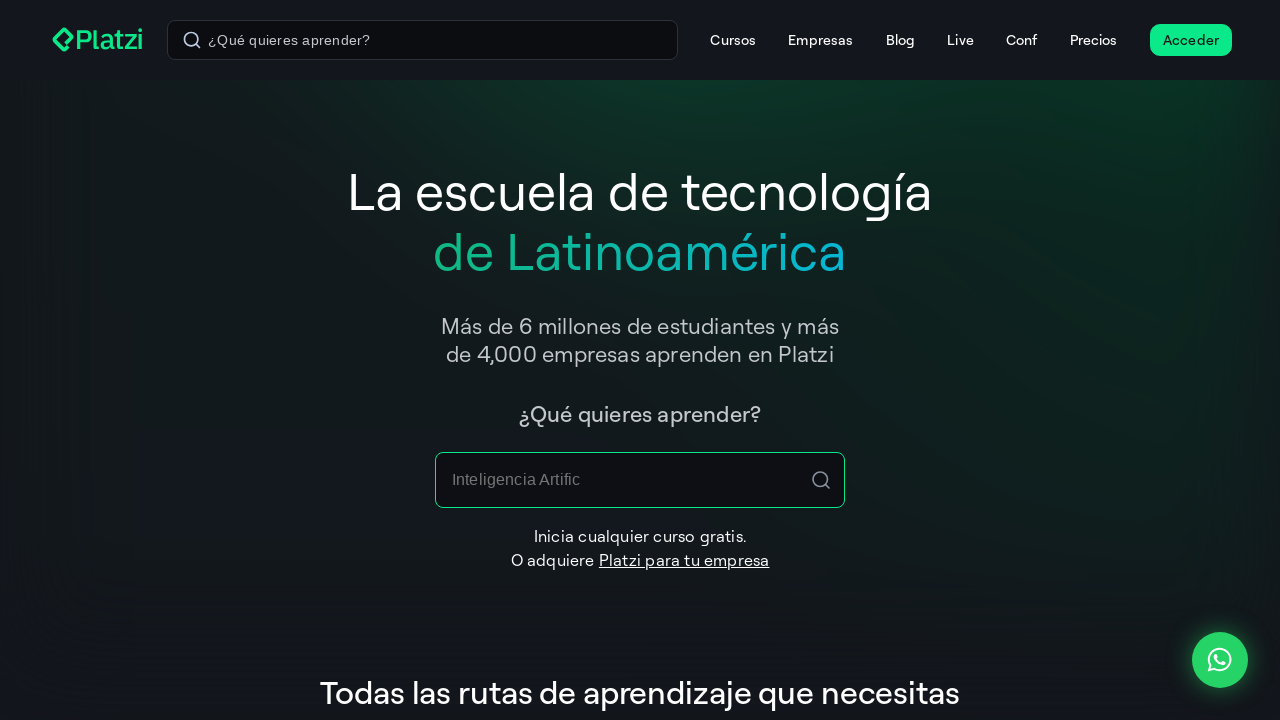

Platzi homepage loaded (DOM content ready)
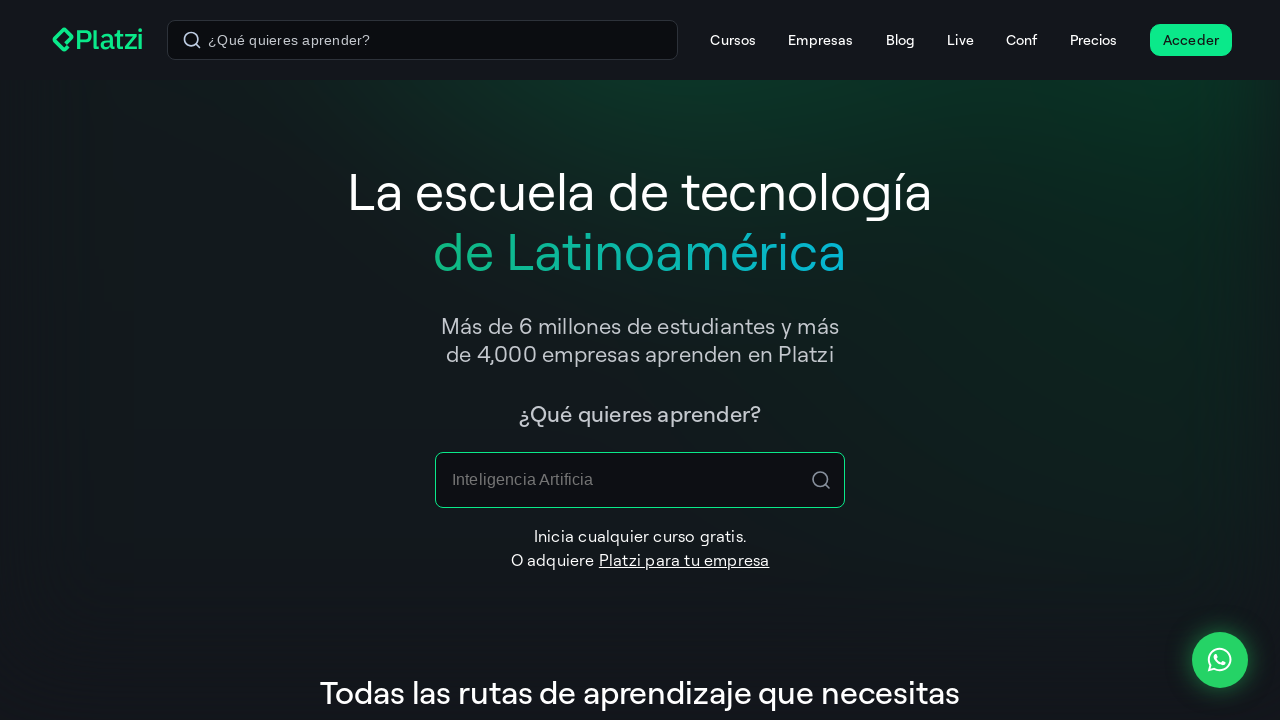

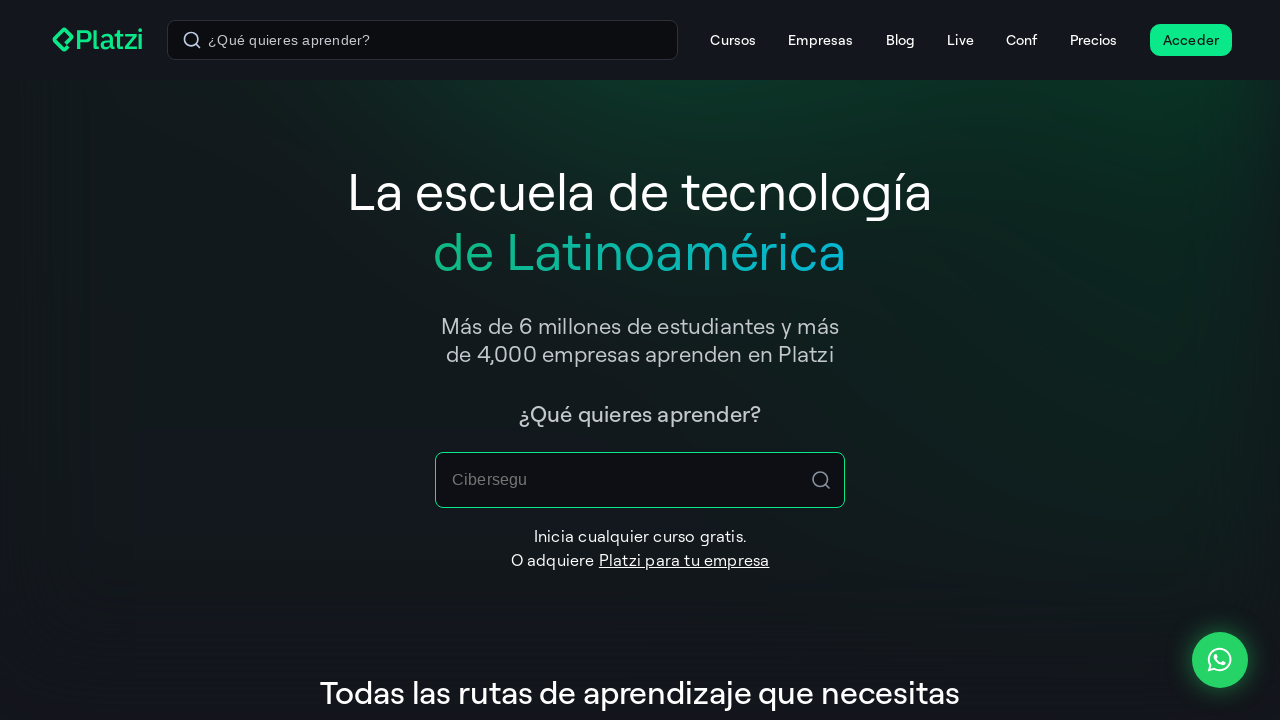